Tests window switching functionality by clicking a button to open a new tab, switching to the new tab, and then switching back to the original window

Starting URL: https://formy-project.herokuapp.com/switch-window

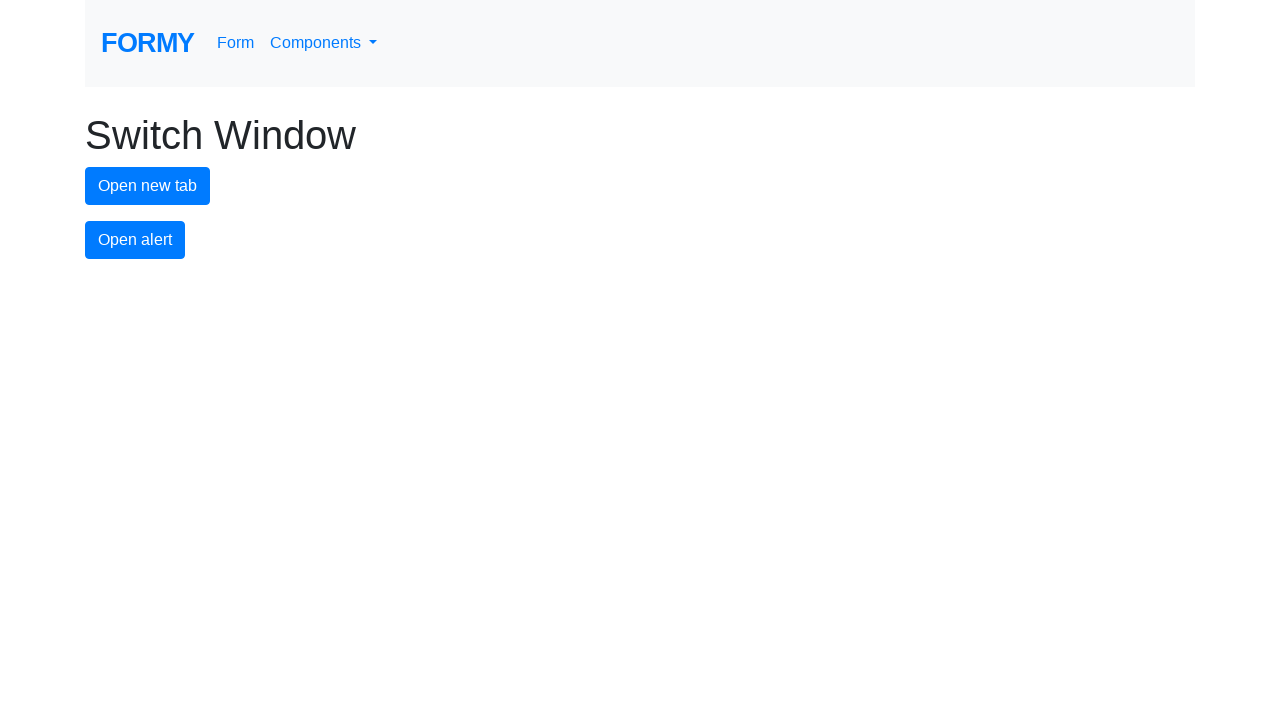

Clicked new tab button to open a new window at (148, 186) on #new-tab-button
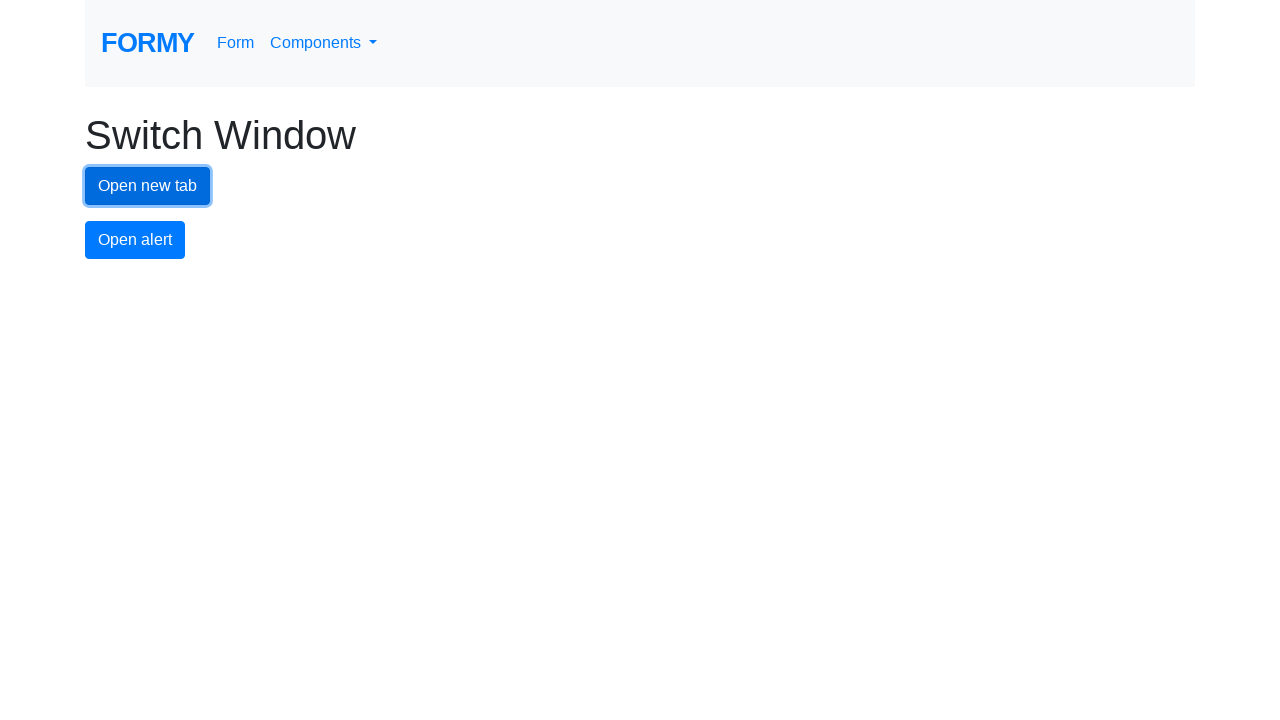

New tab opened and captured at (148, 186) on #new-tab-button
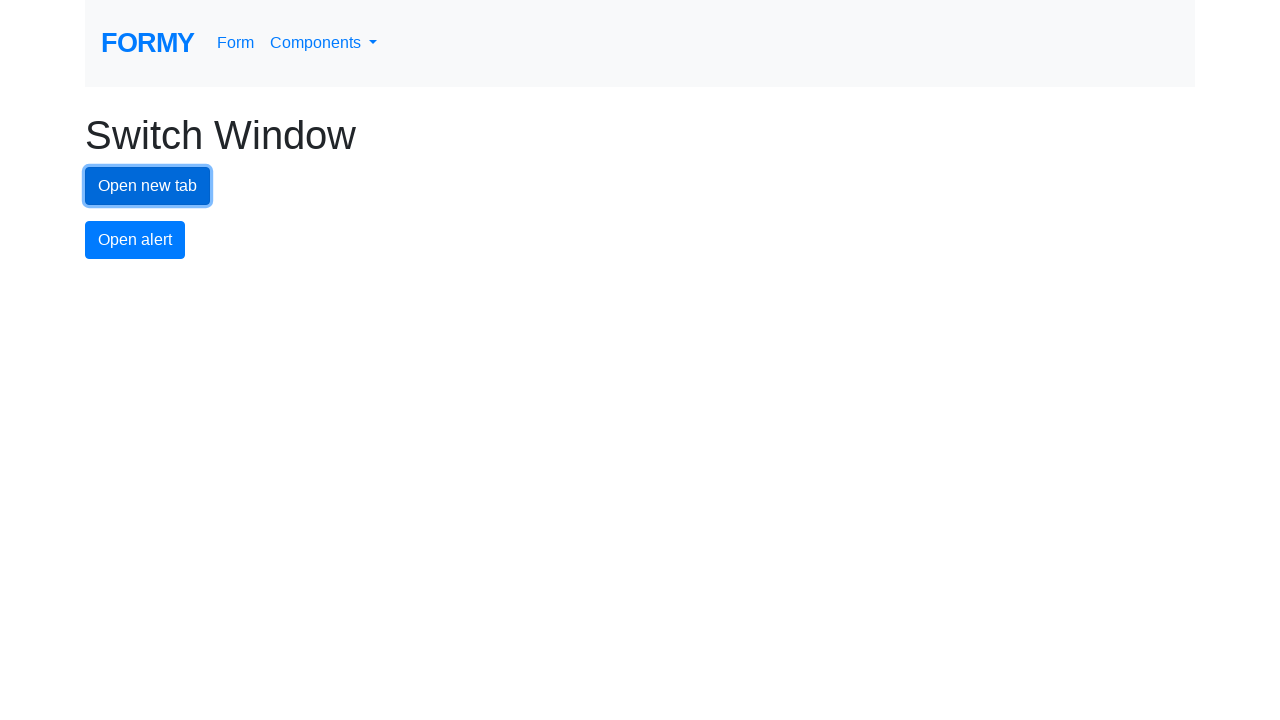

New tab finished loading
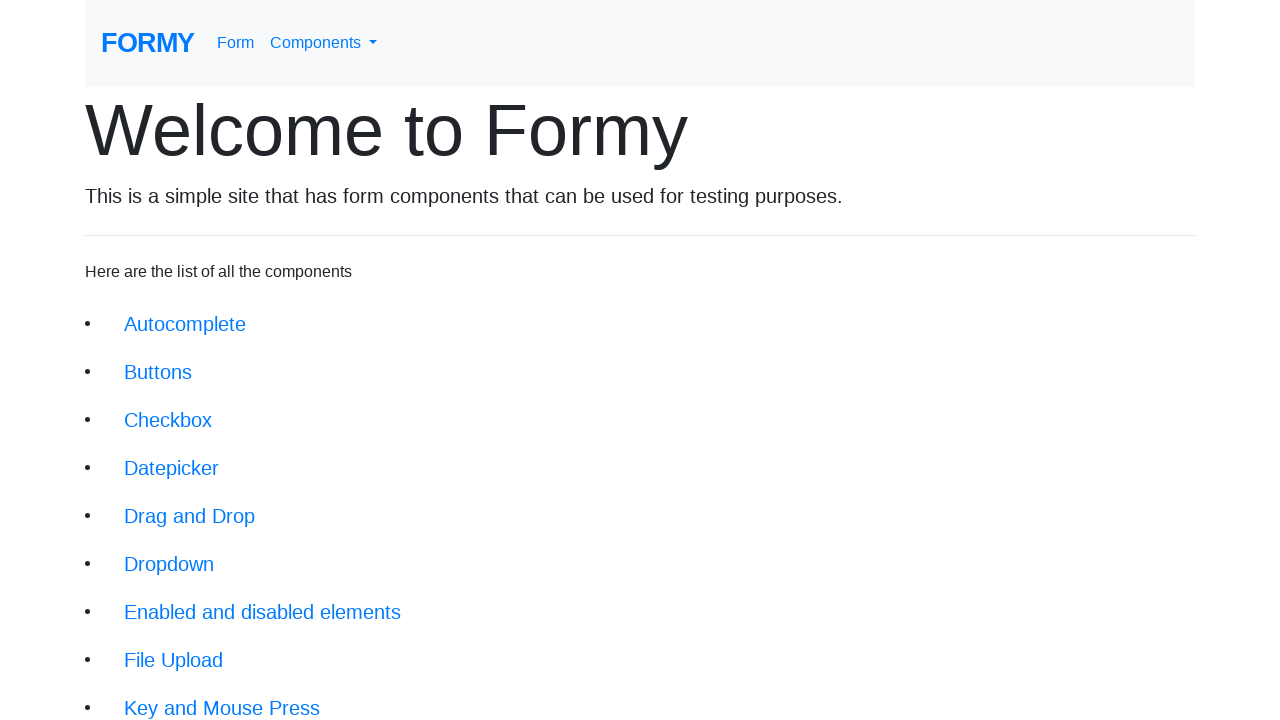

Switched back to original window by bringing it to front
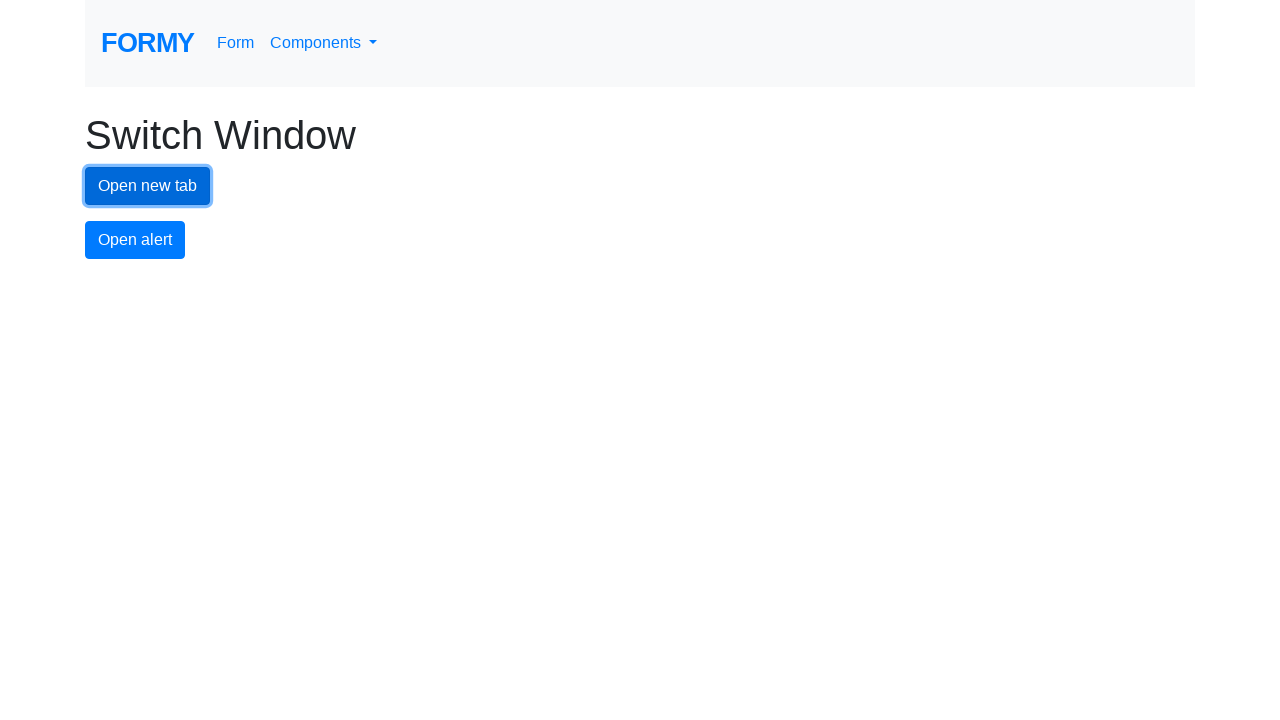

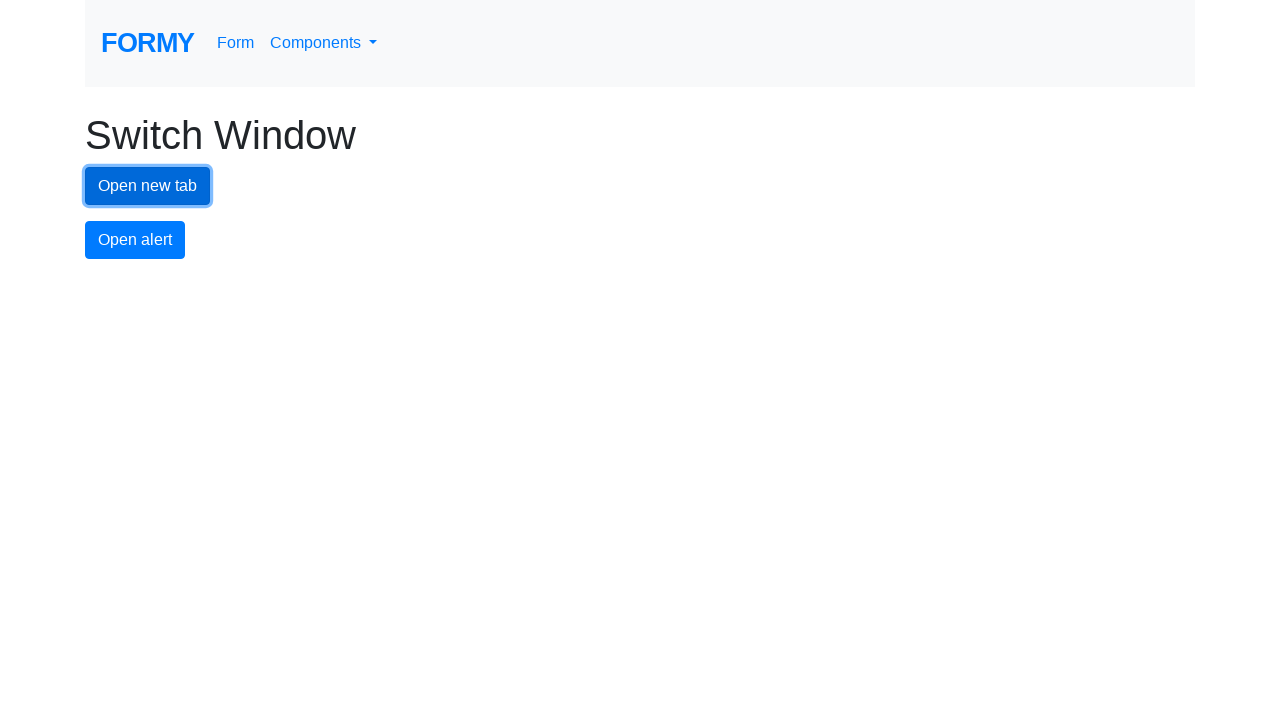